Tests opening a new browser tab, switching to it, navigating to a different URL in the new tab, and verifying that two window handles exist.

Starting URL: https://the-internet.herokuapp.com/windows

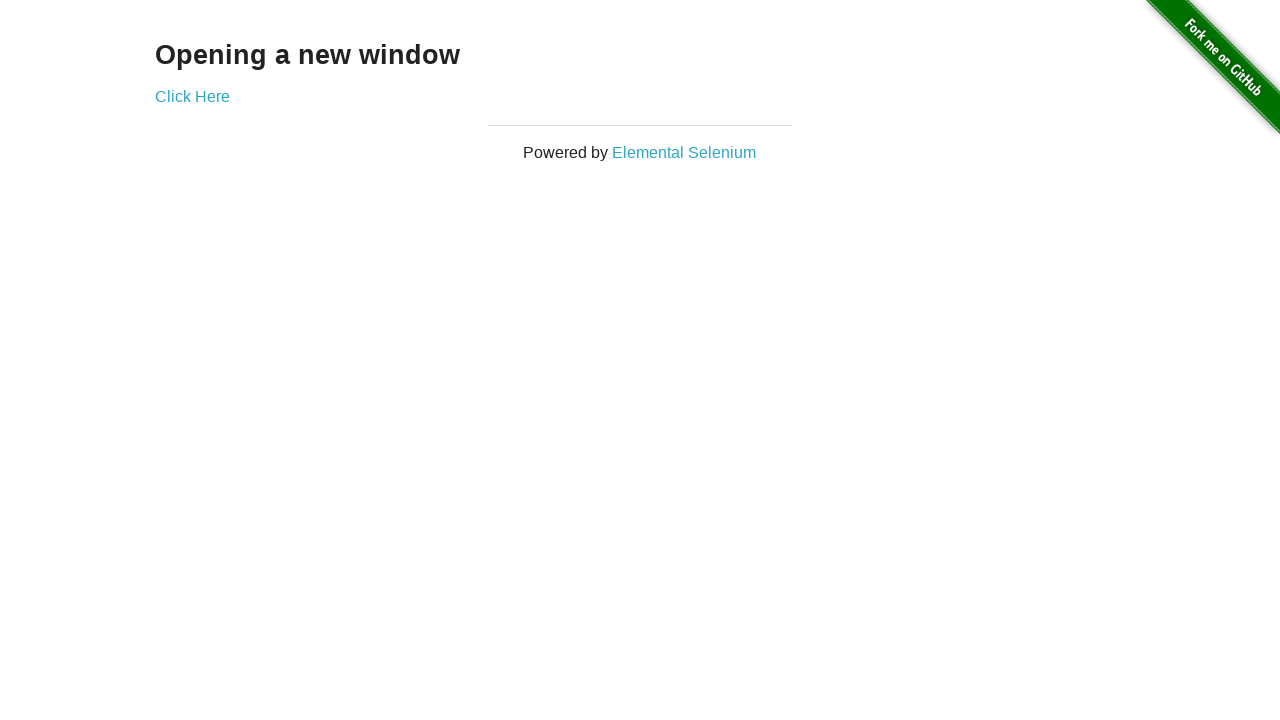

Opened a new browser tab
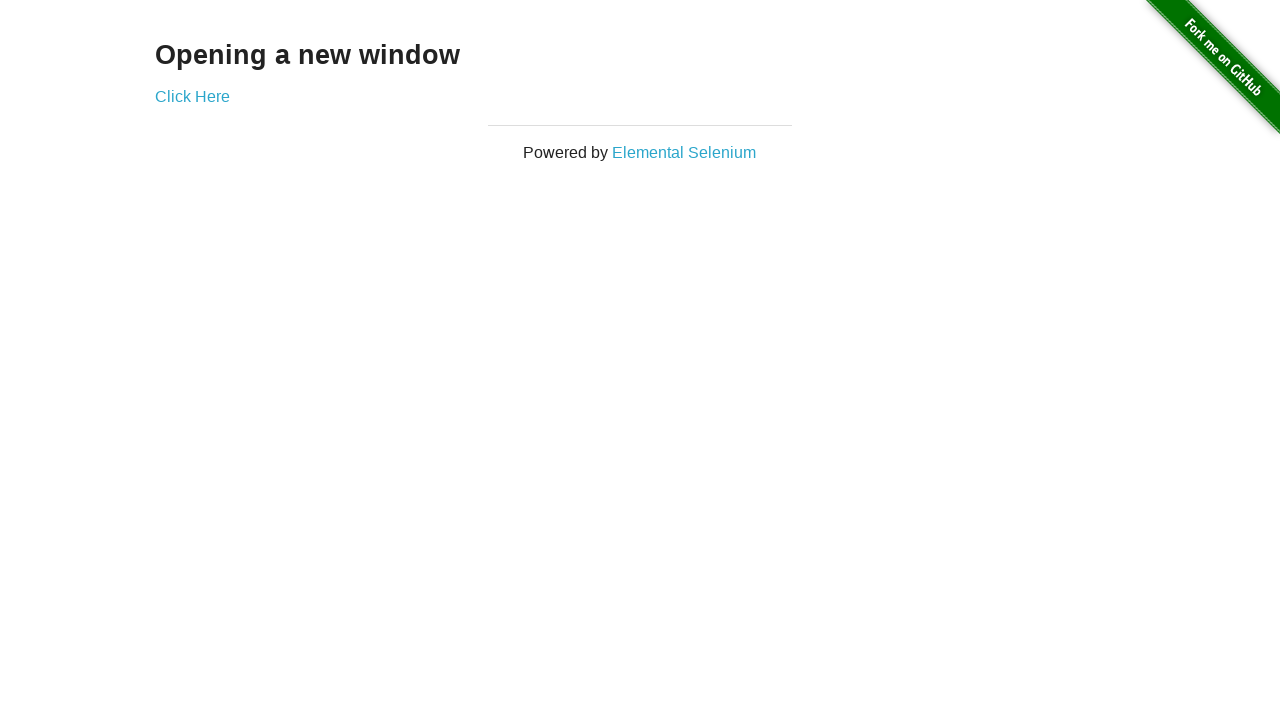

Navigated to https://the-internet.herokuapp.com/typos in the new tab
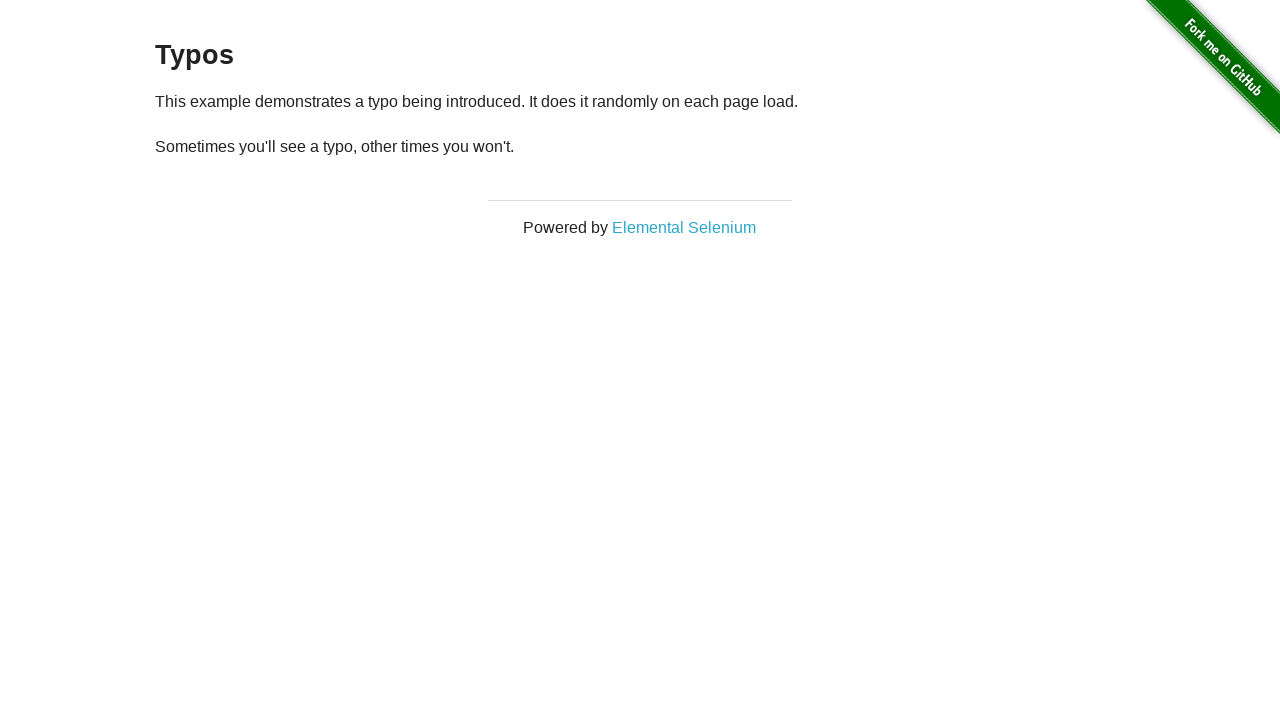

Verified that two browser tabs are open
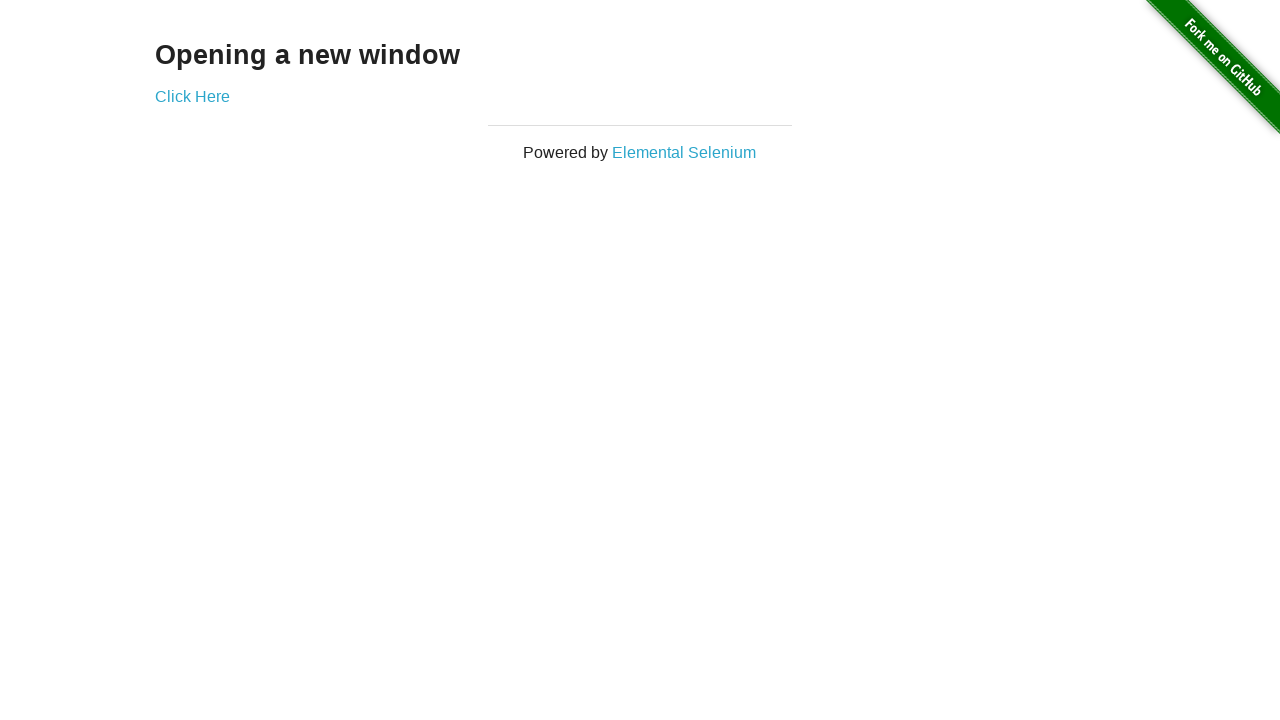

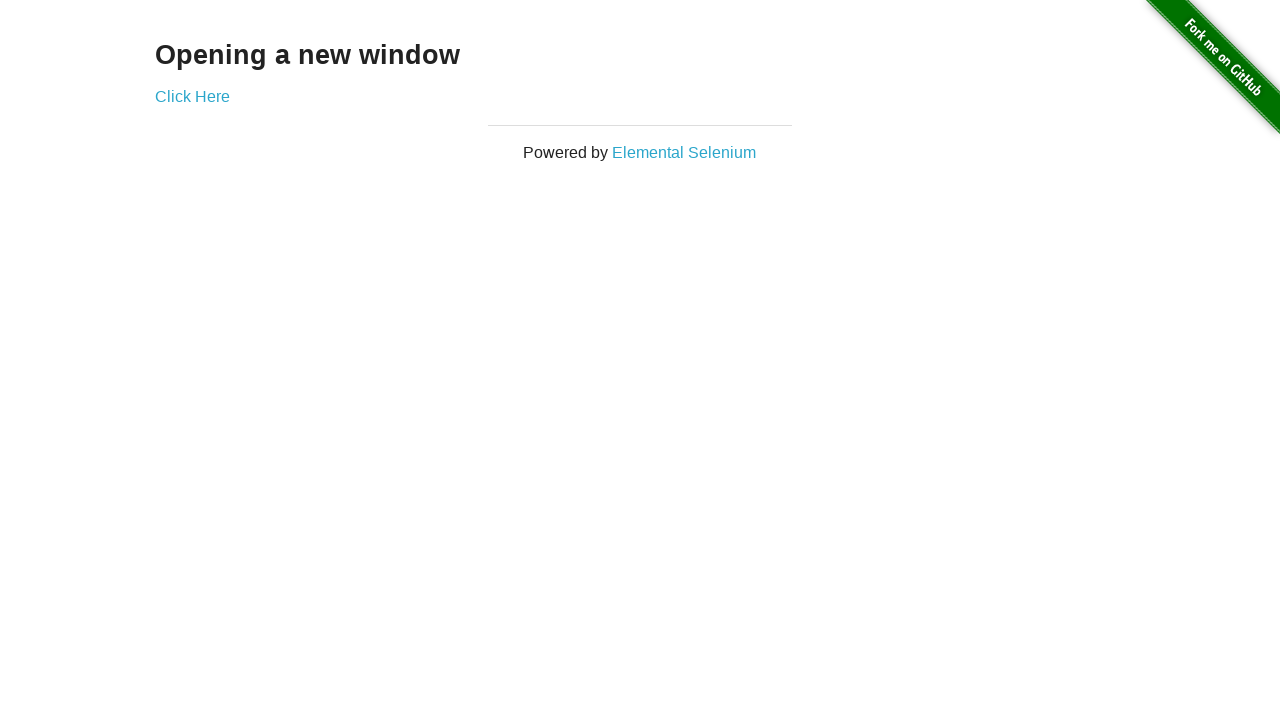